Tests that the Clear completed button displays correct text after completing an item

Starting URL: https://demo.playwright.dev/todomvc

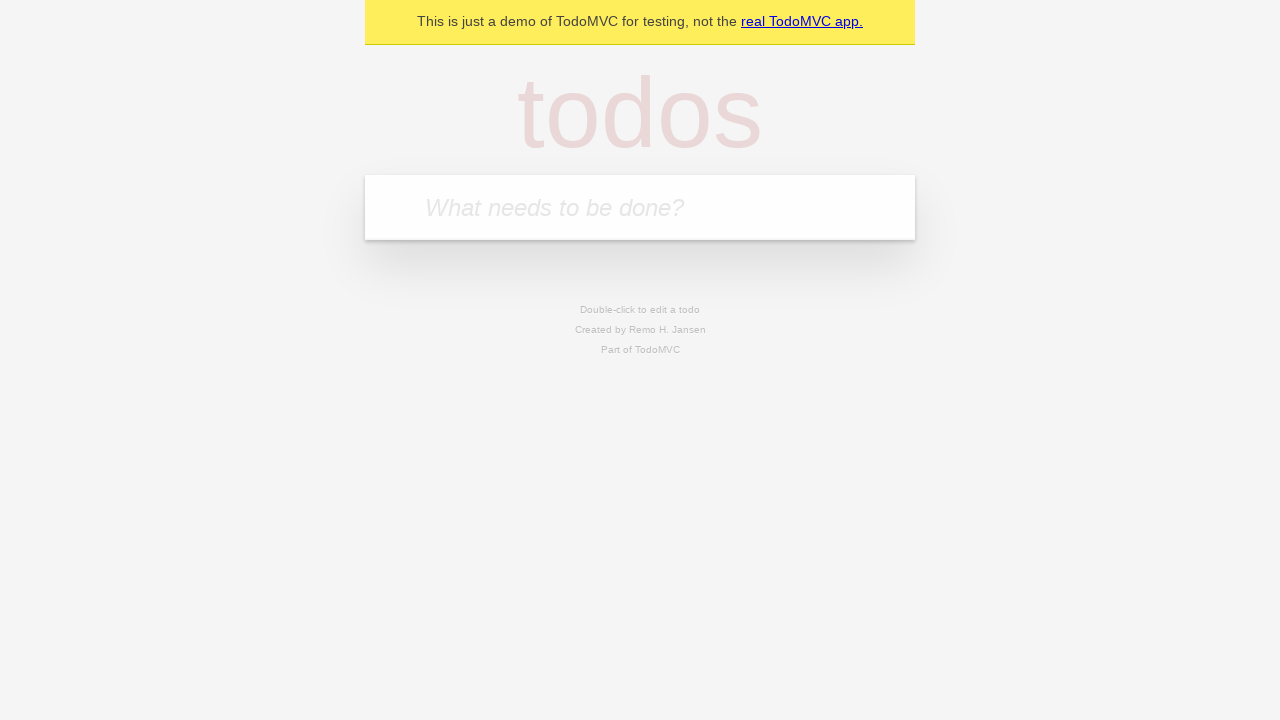

Filled todo input with 'buy some cheese' on internal:attr=[placeholder="What needs to be done?"i]
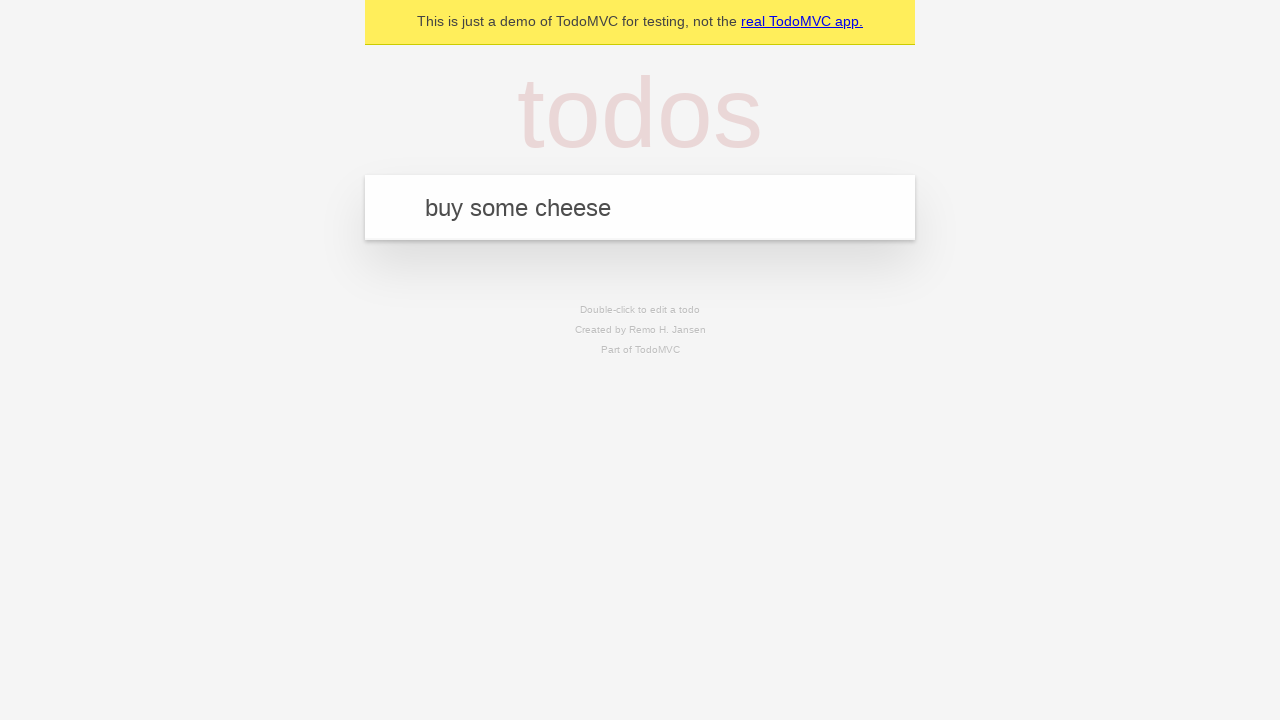

Pressed Enter to add first todo on internal:attr=[placeholder="What needs to be done?"i]
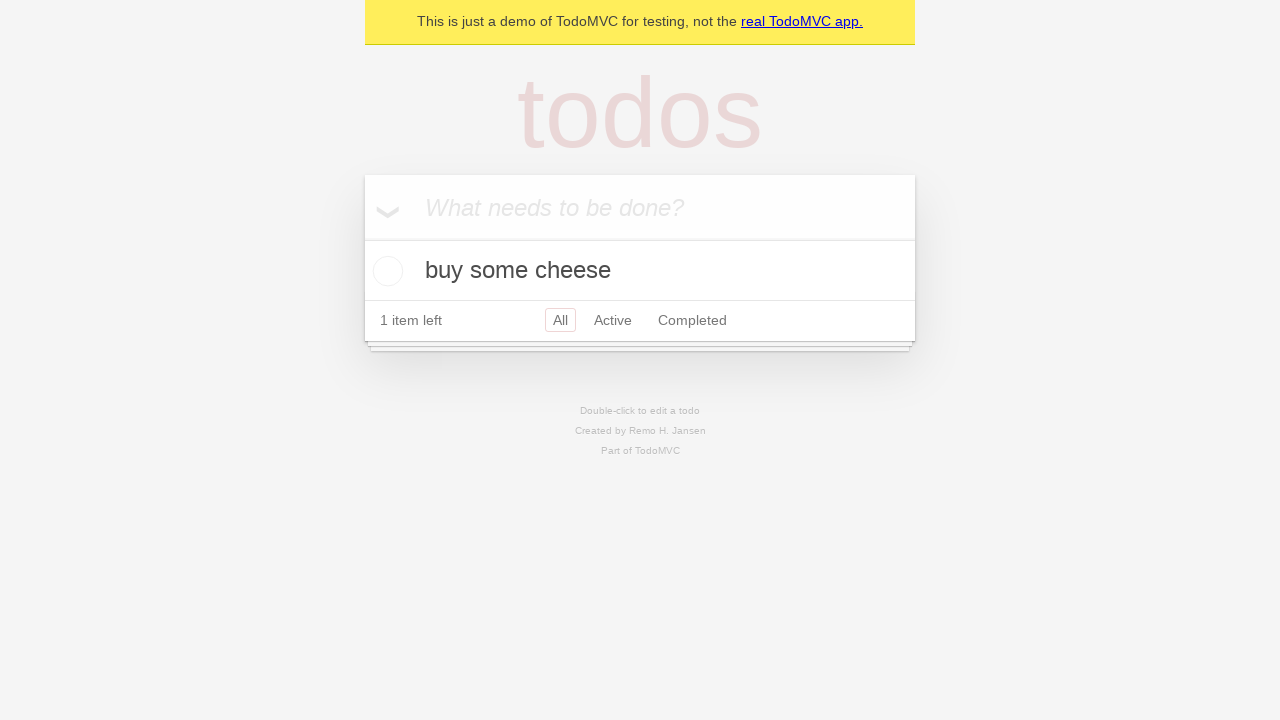

Filled todo input with 'feed the cat' on internal:attr=[placeholder="What needs to be done?"i]
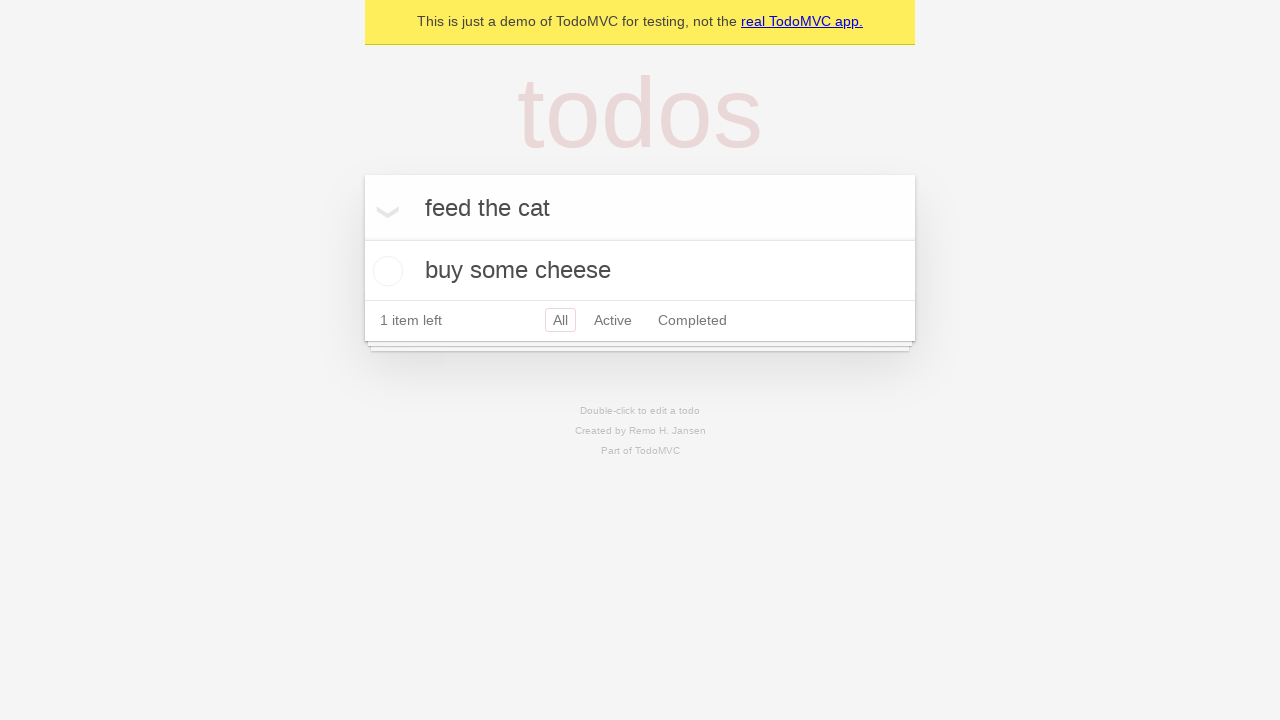

Pressed Enter to add second todo on internal:attr=[placeholder="What needs to be done?"i]
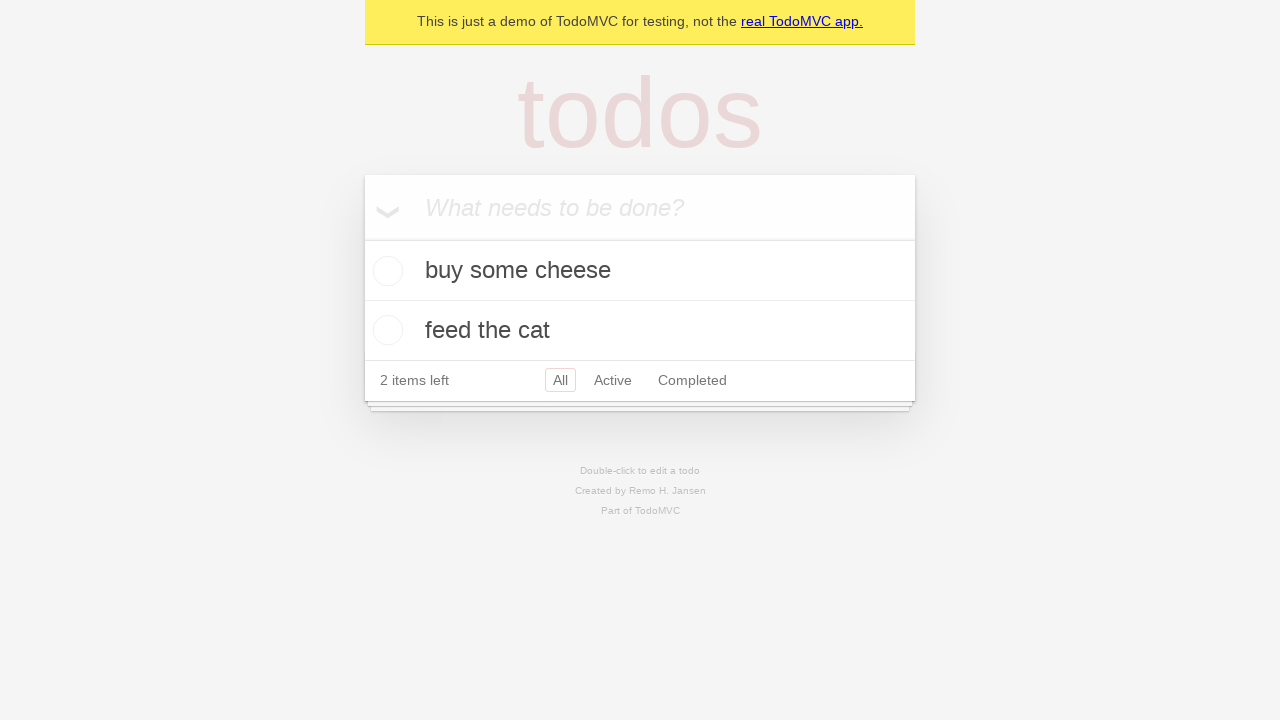

Filled todo input with 'book a doctors appointment' on internal:attr=[placeholder="What needs to be done?"i]
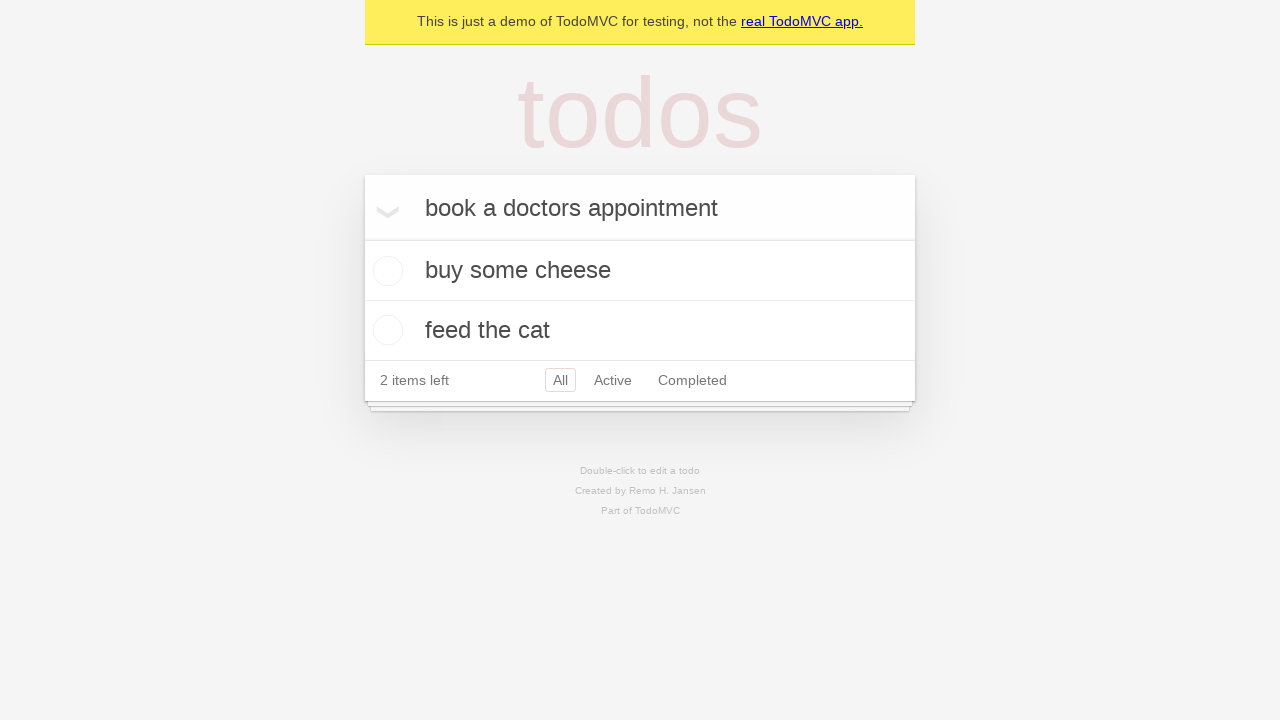

Pressed Enter to add third todo on internal:attr=[placeholder="What needs to be done?"i]
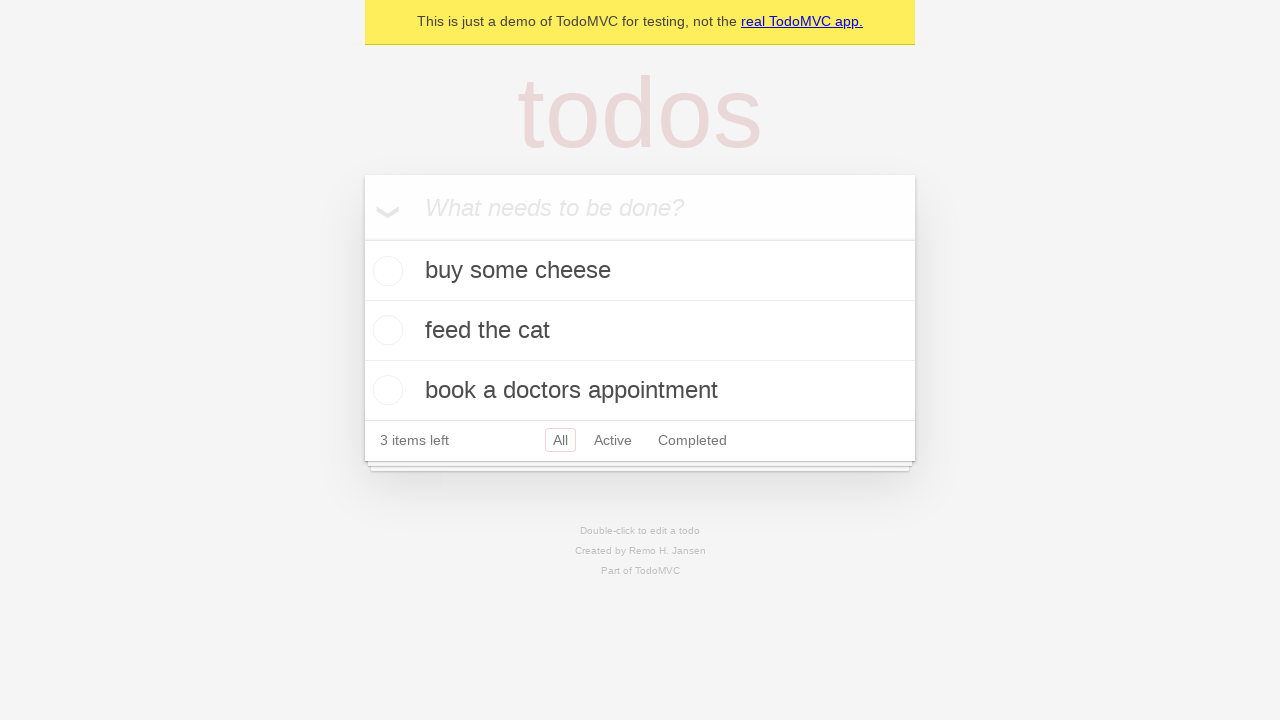

Checked the first todo item at (385, 271) on .todo-list li .toggle >> nth=0
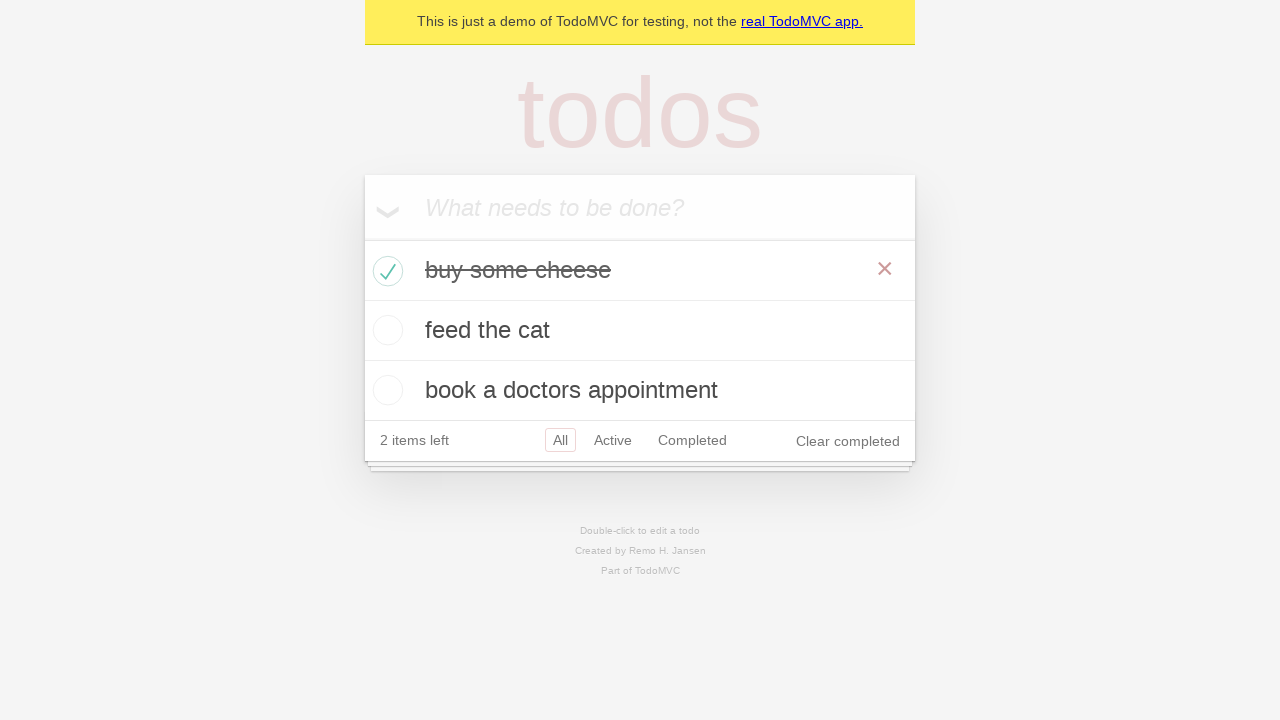

Clear completed button appeared after checking first todo
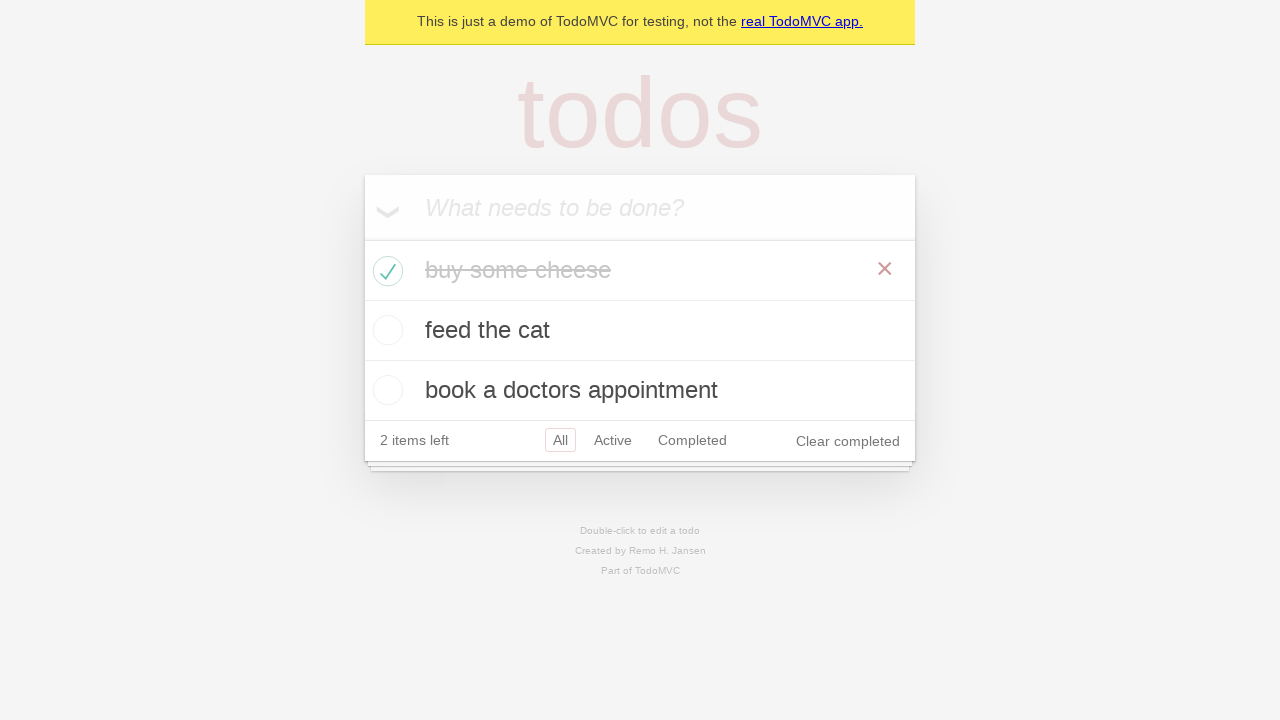

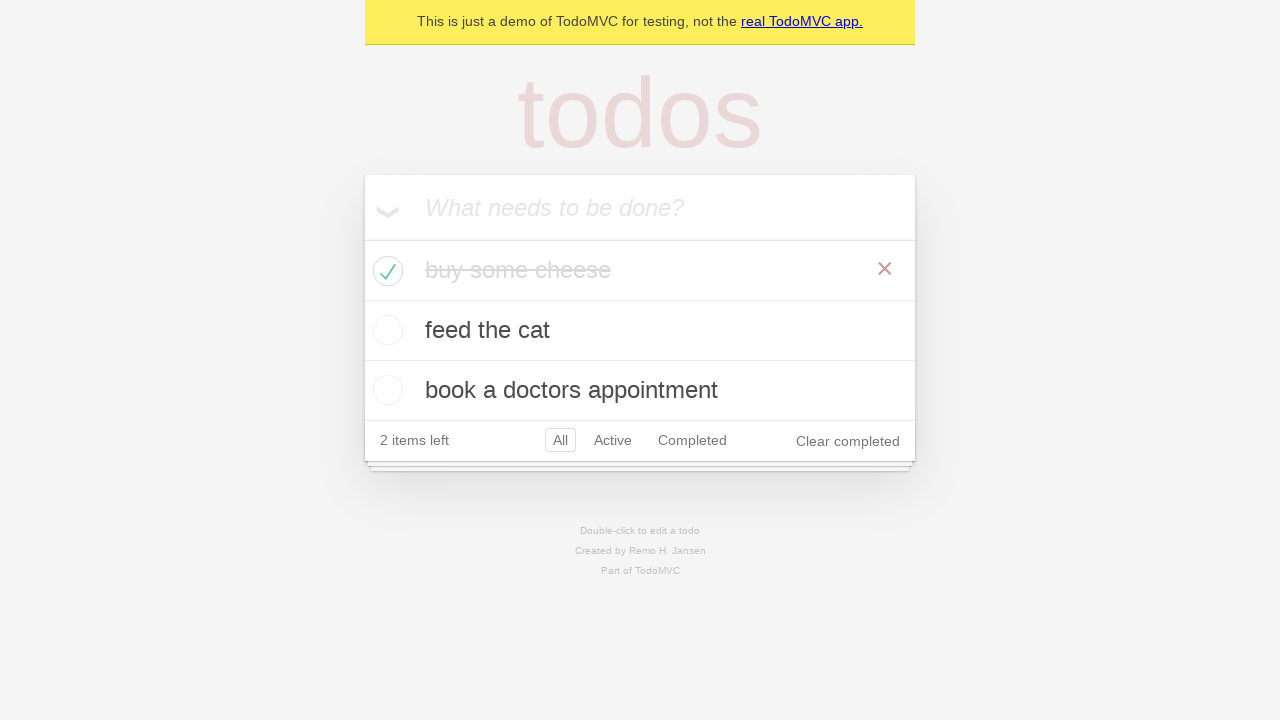